Tests double-click functionality on a paragraph element within an iframe to trigger a function

Starting URL: https://www.w3schools.com/jsref/tryit.asp?filename=tryjsref_ondblclick

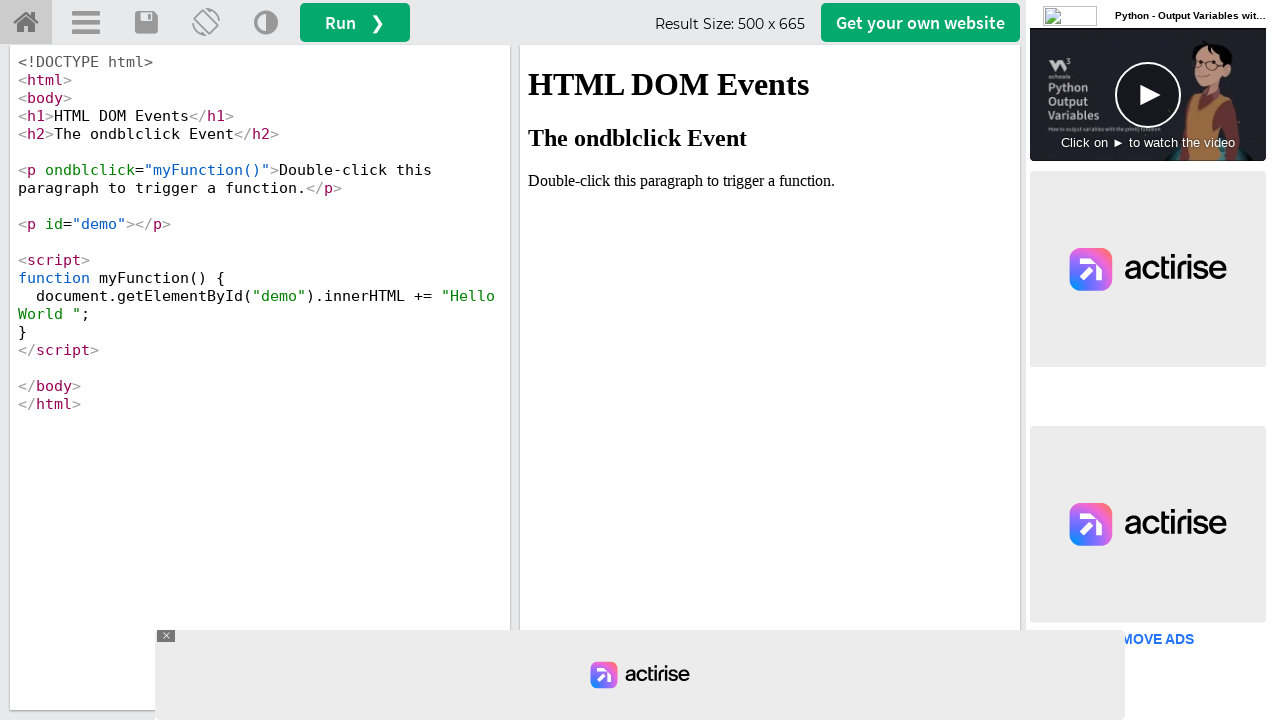

Waited for page to load (2 seconds)
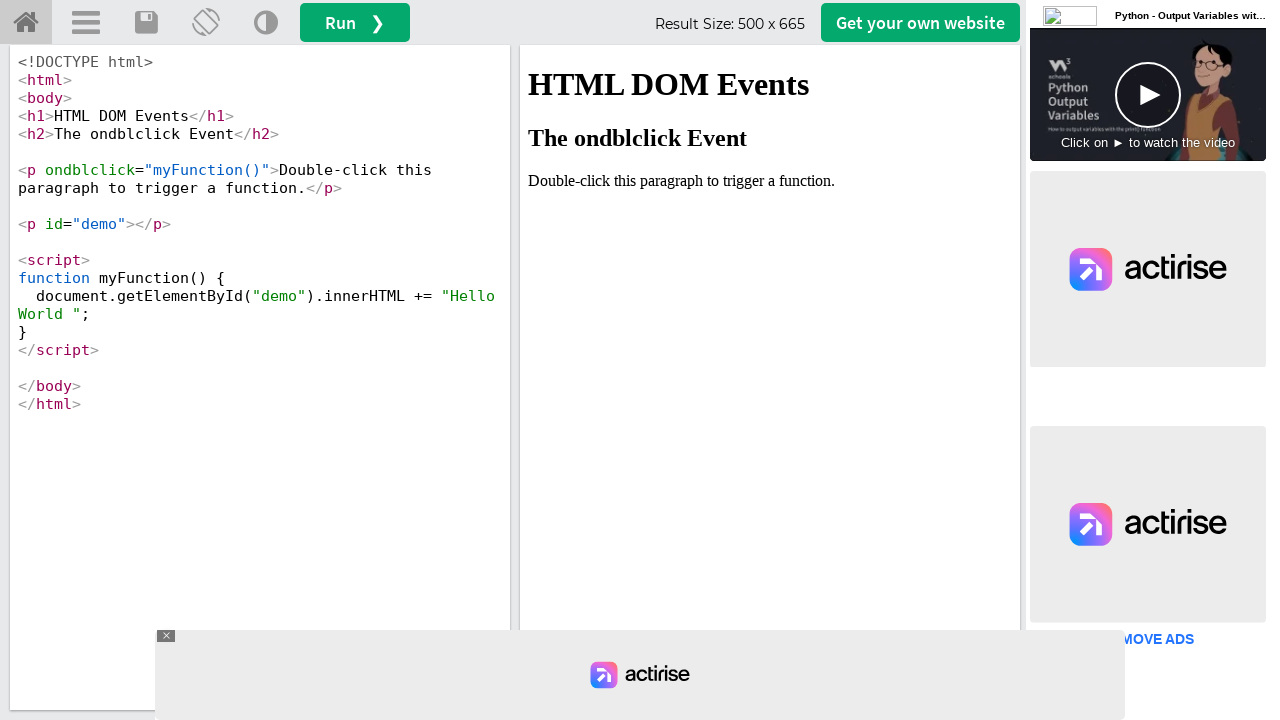

Located iframe with id 'iframeResult'
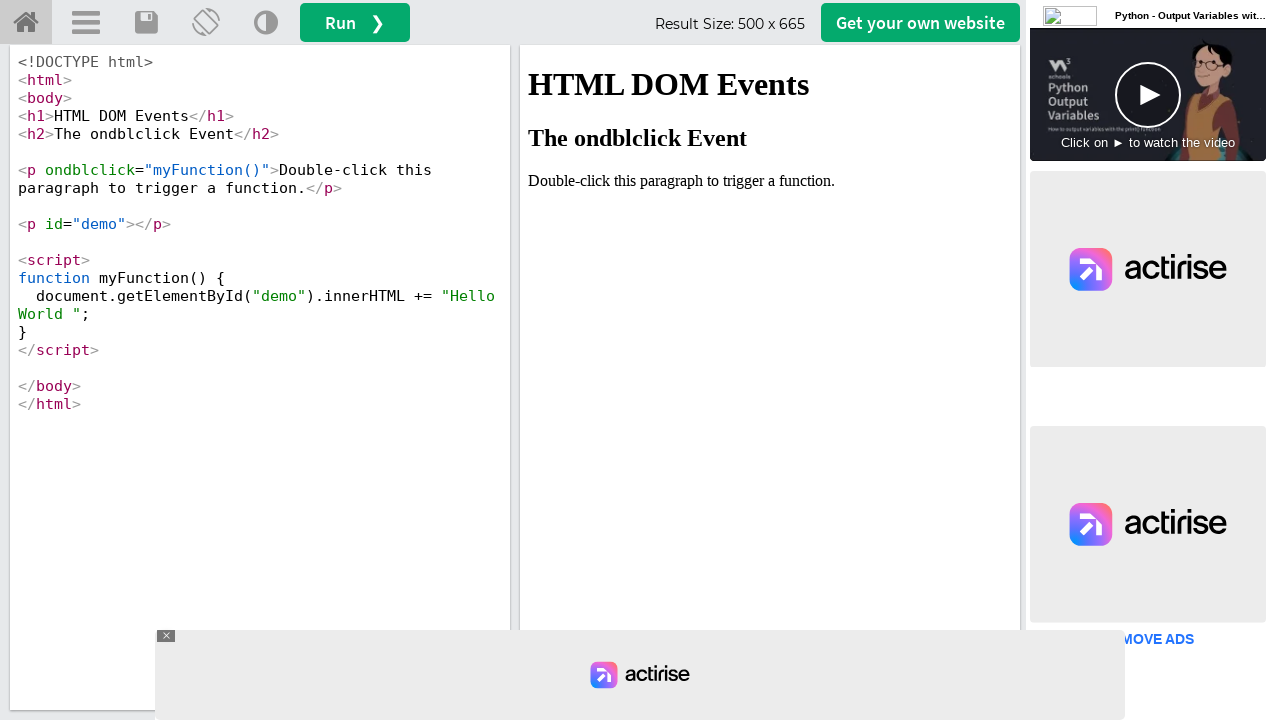

Located paragraph element 'Double-click this paragraph to trigger a function.'
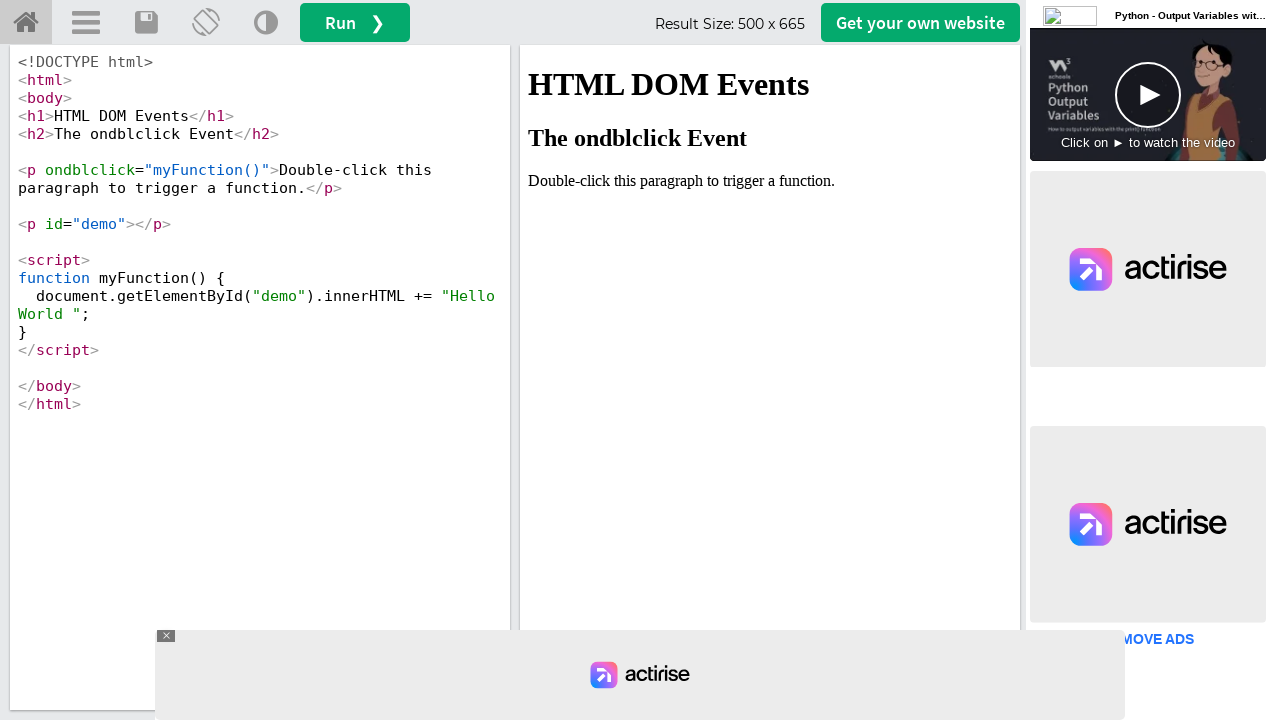

Double-clicked the paragraph element at (770, 181) on #iframeResult >> internal:control=enter-frame >> xpath=//p[.='Double-click this 
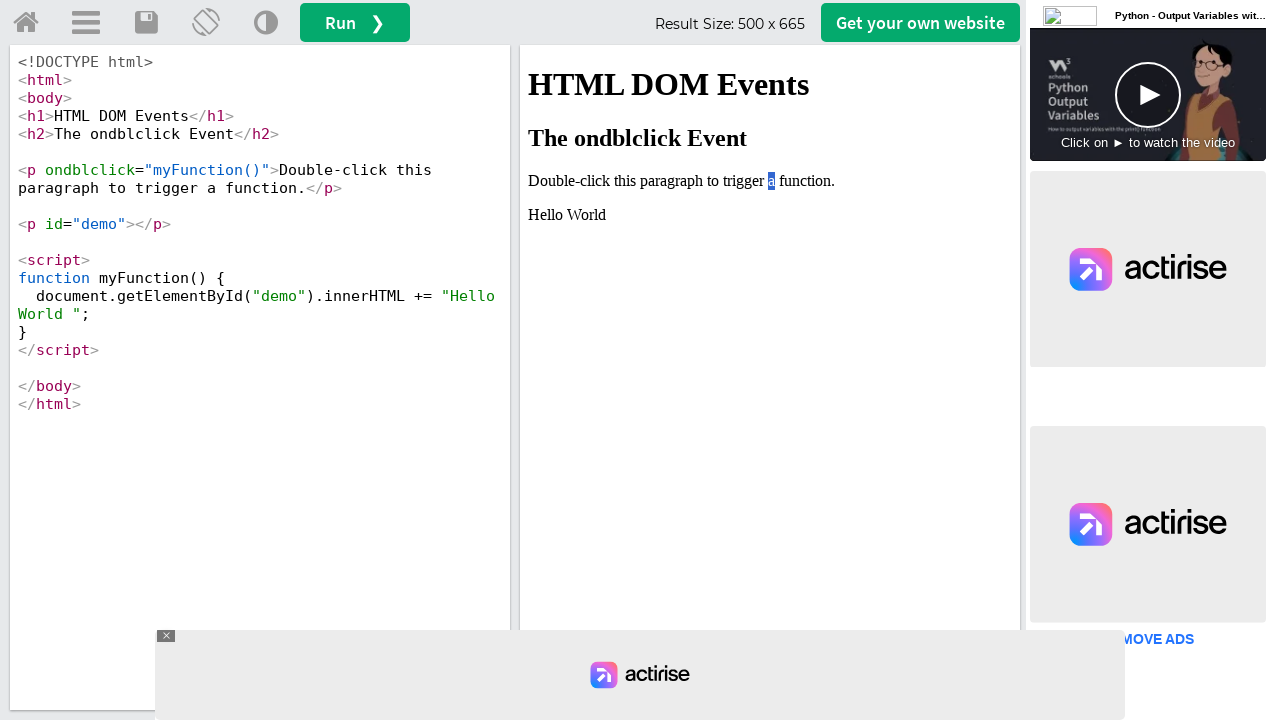

Waited for result to appear (2 seconds)
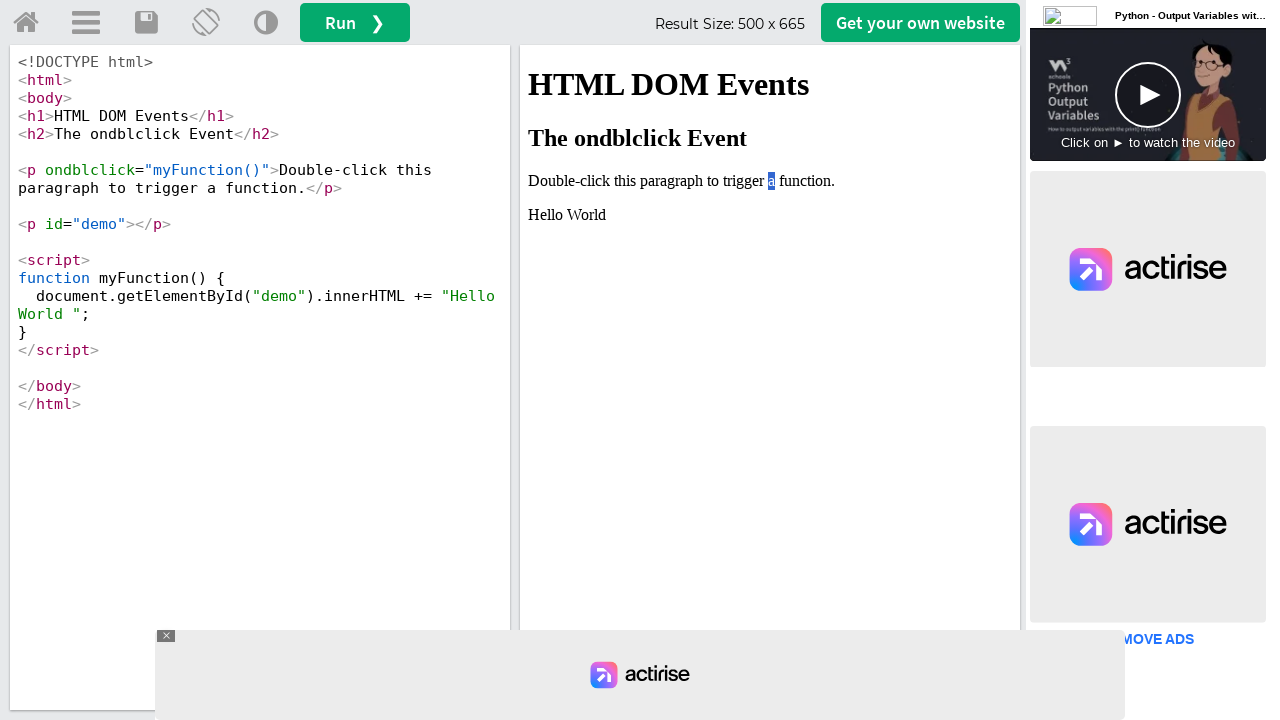

Located 'Hello World' text element
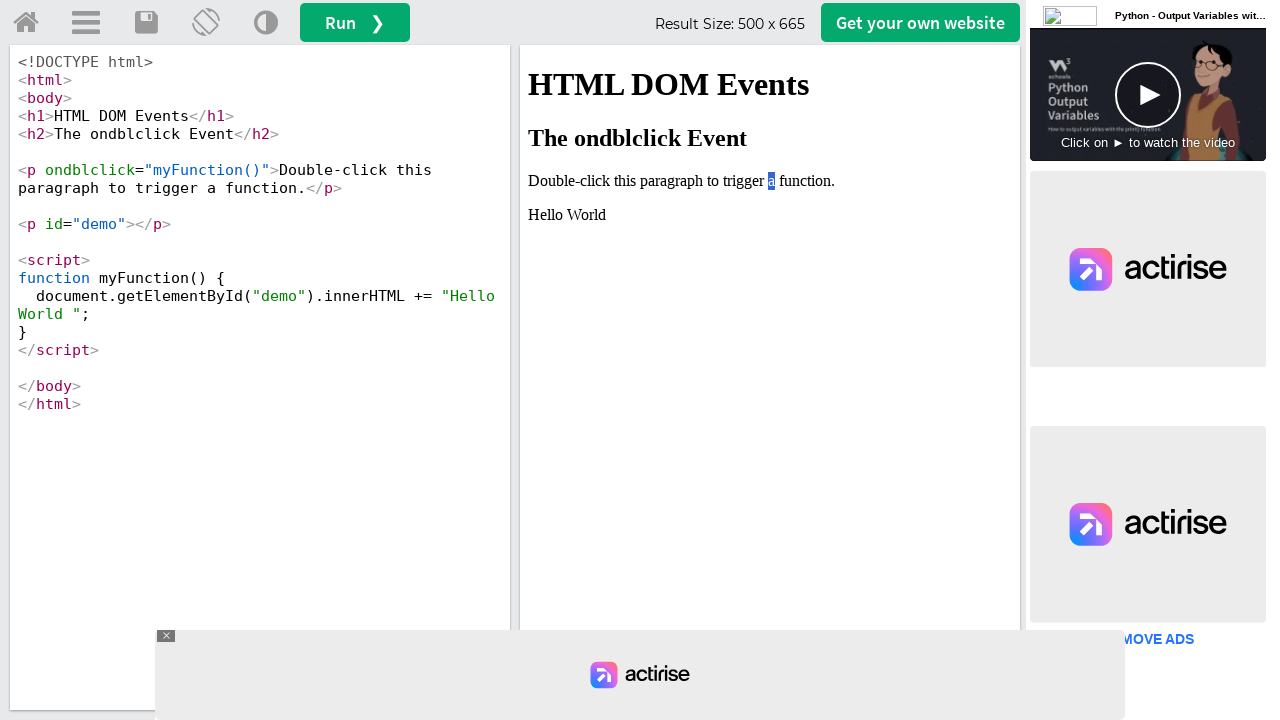

Verified 'Hello World' text is visible
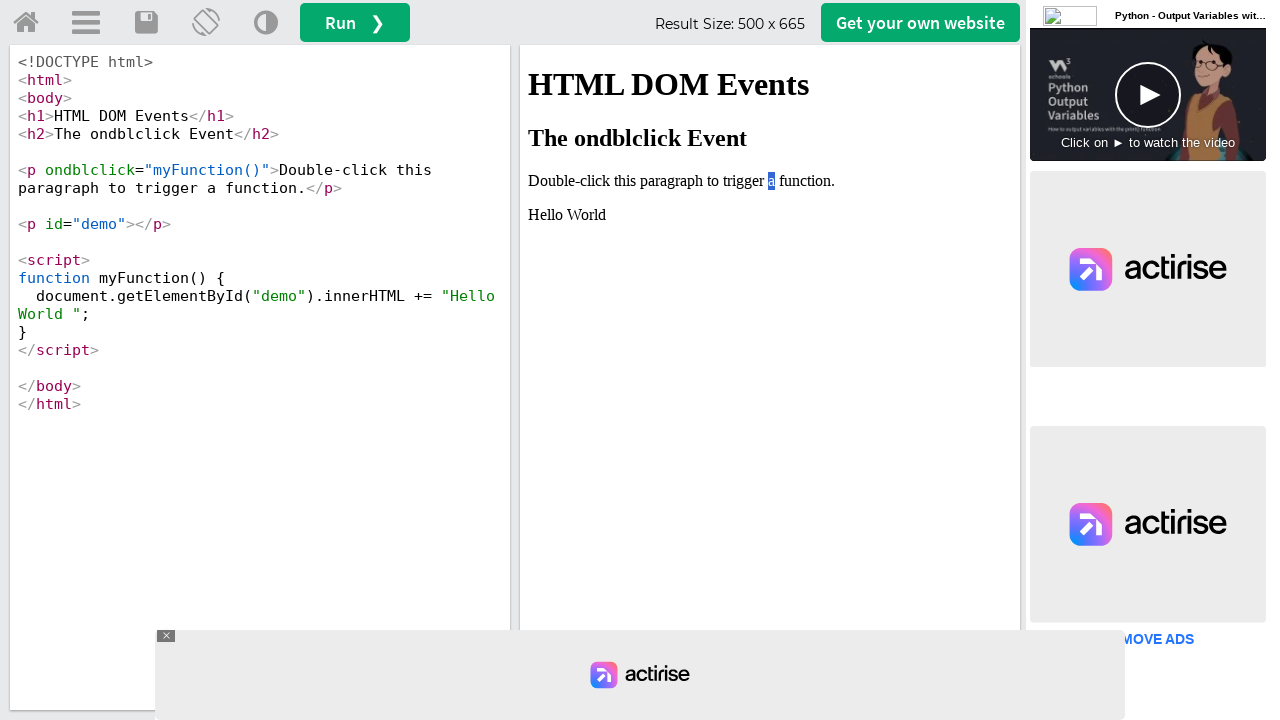

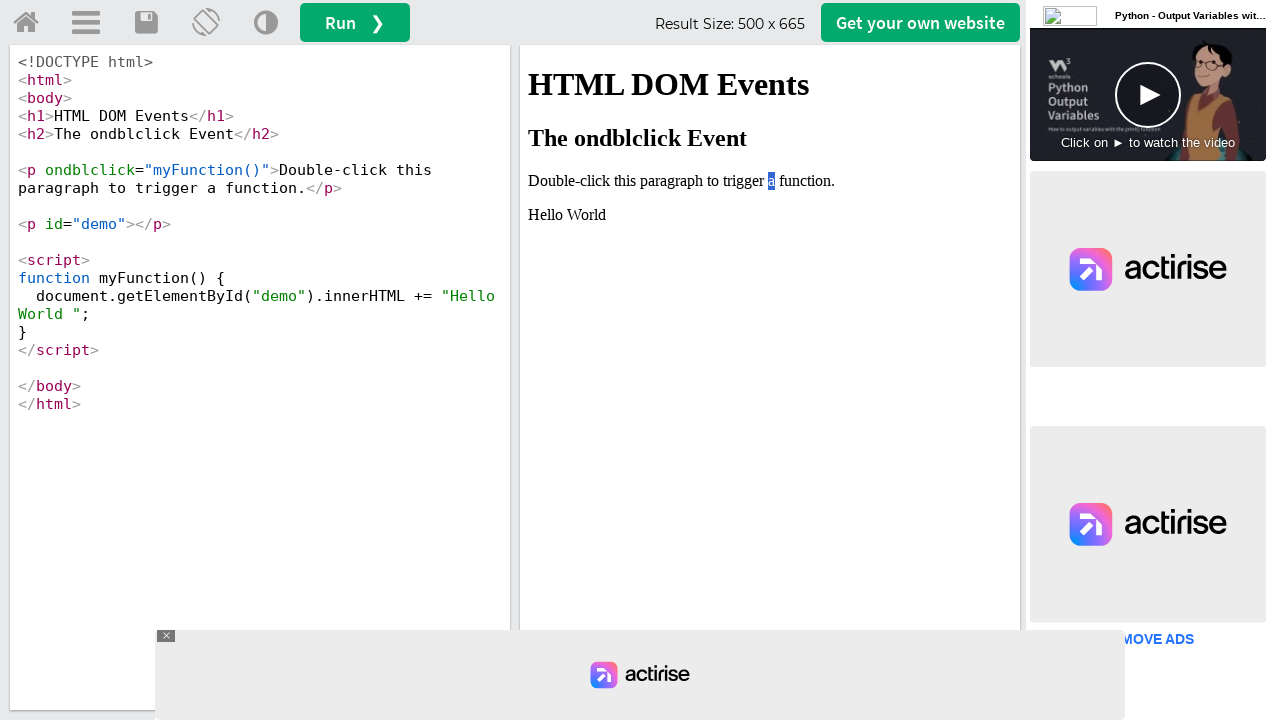